Tests filling a username field in a basic HTML form and submitting it, then verifies the submitted value is displayed correctly

Starting URL: https://testpages.eviltester.com/styled/basic-html-form-test.html

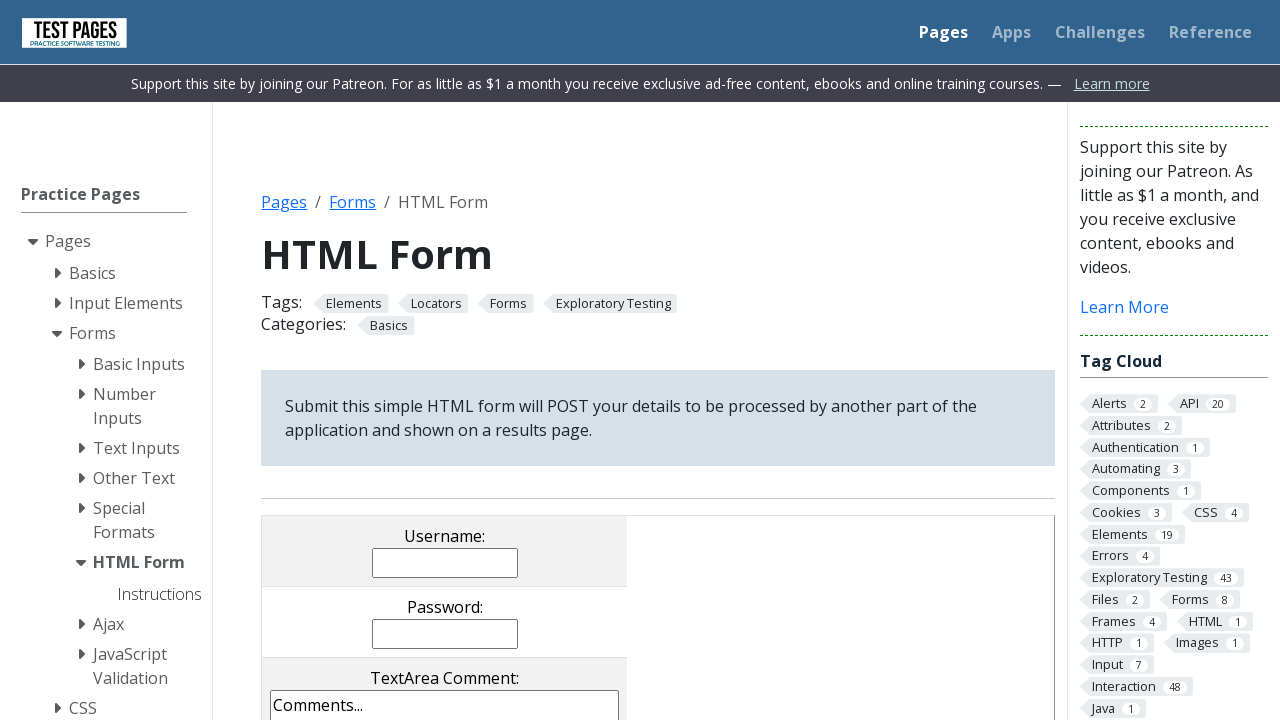

Filled username field with 'Evgeniia' on input[name='username']
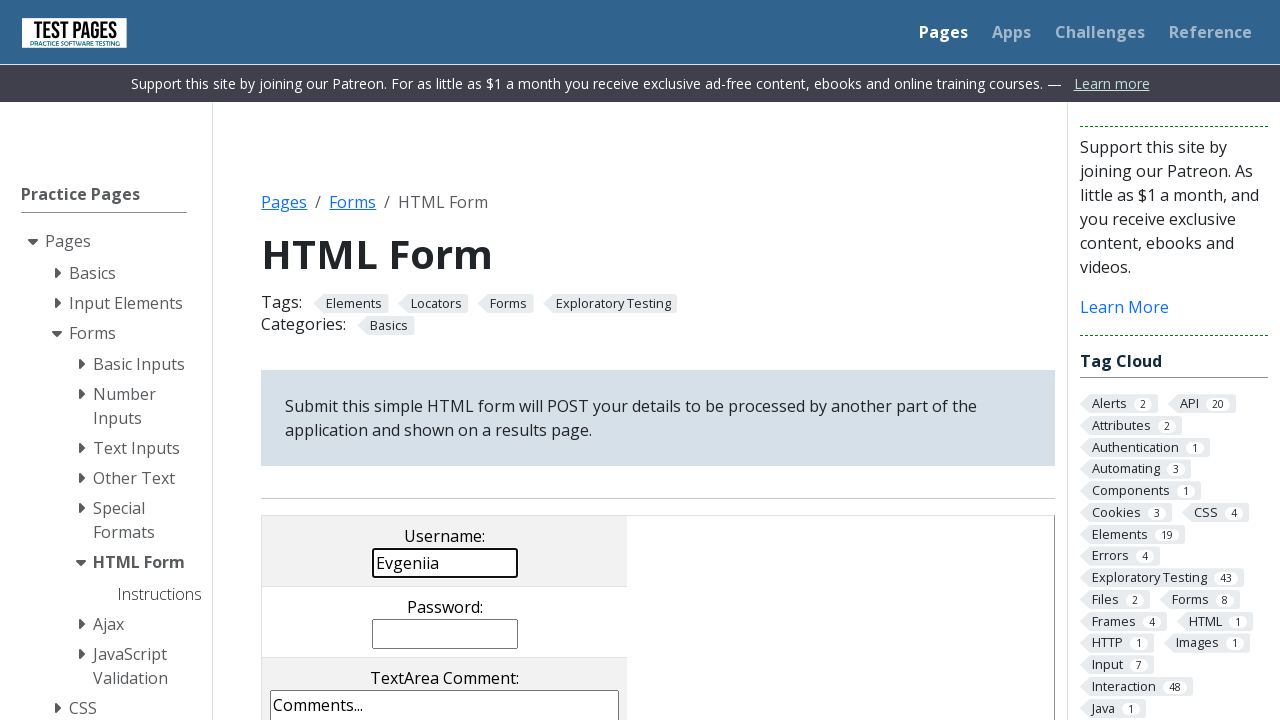

Clicked submit button at (504, 360) on input[value='submit']
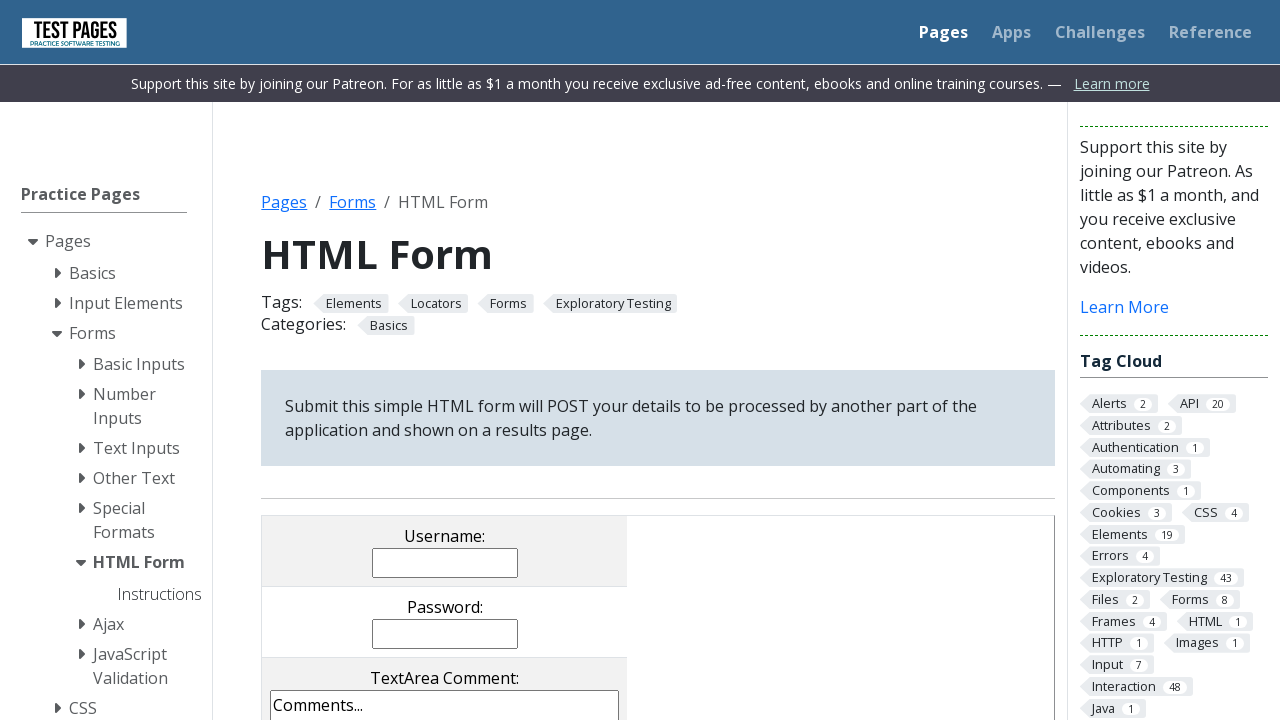

Submitted value displayed in results section
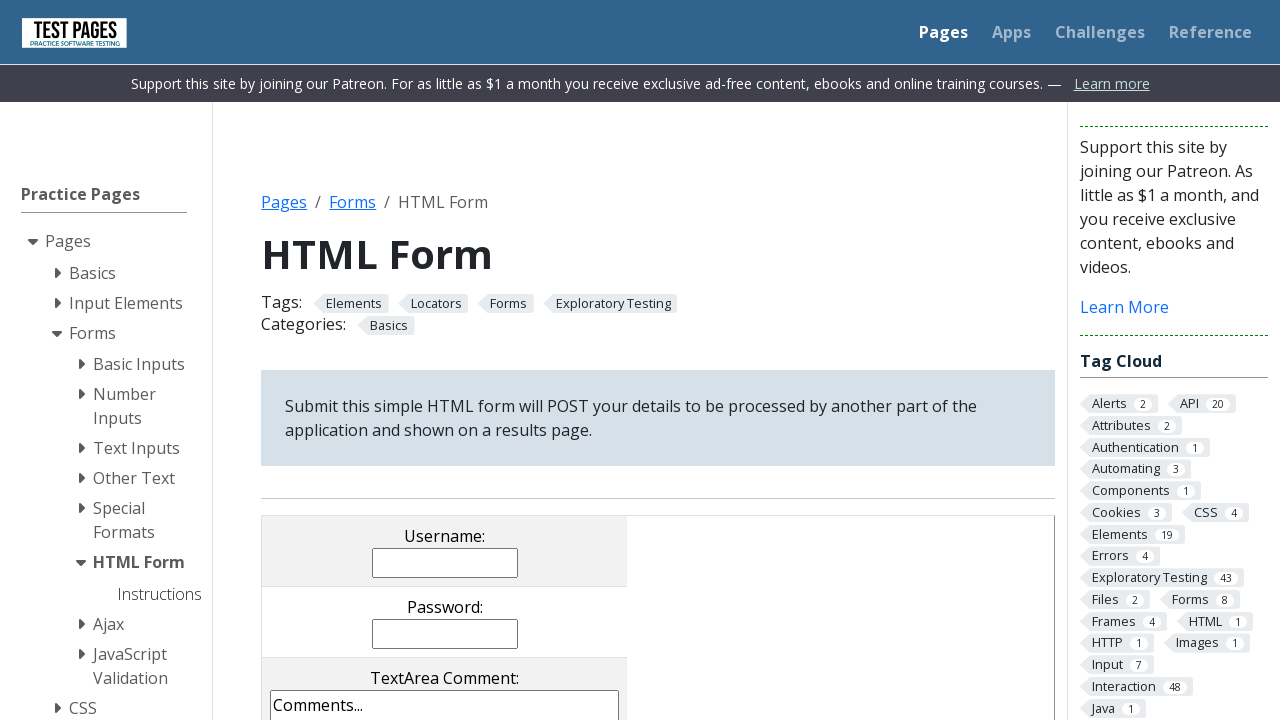

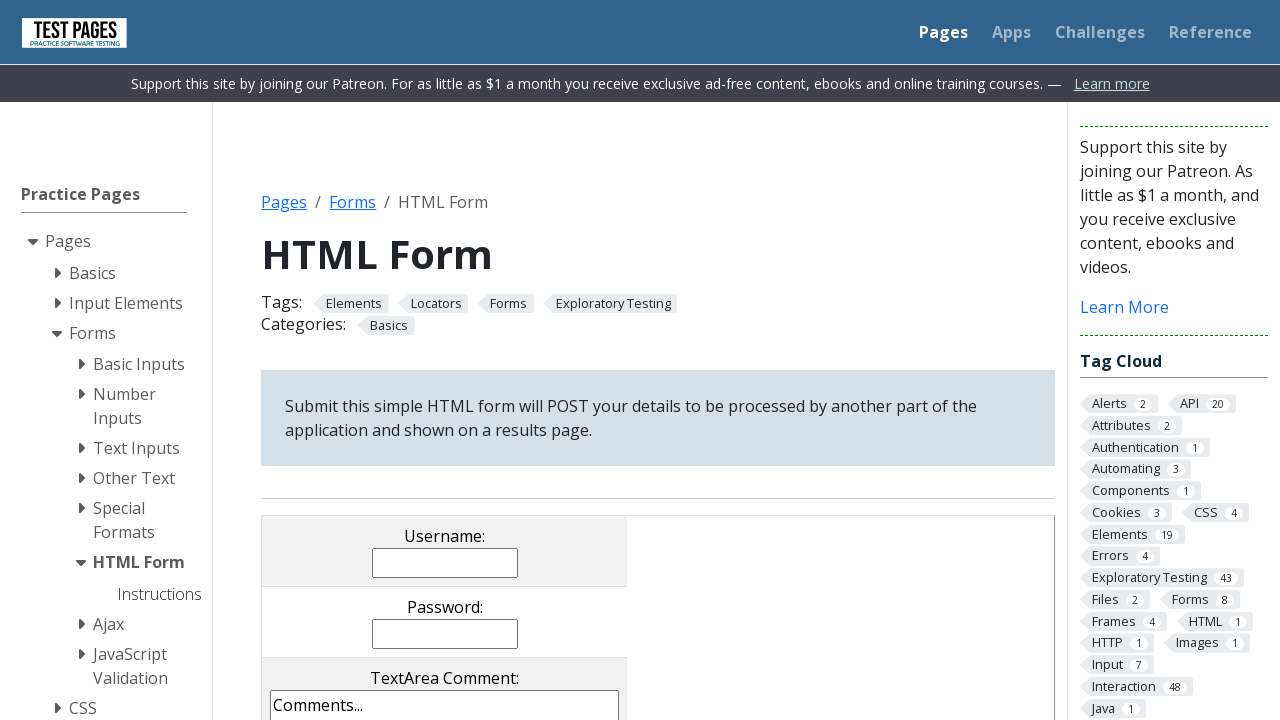